Tests adding a todo item to a sample todo application by entering text and submitting, then verifying the new item appears.

Starting URL: https://lambdatest.github.io/sample-todo-app/

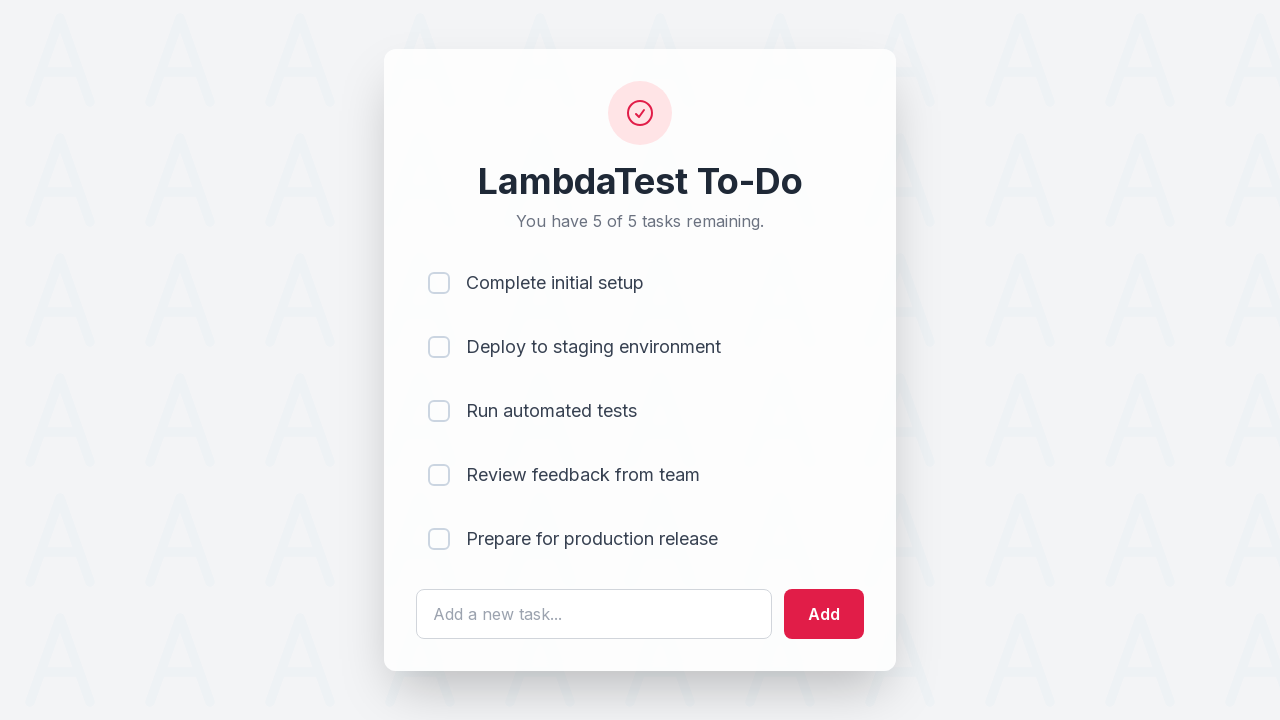

Filled todo input field with 'Learning Playwright' on #sampletodotext
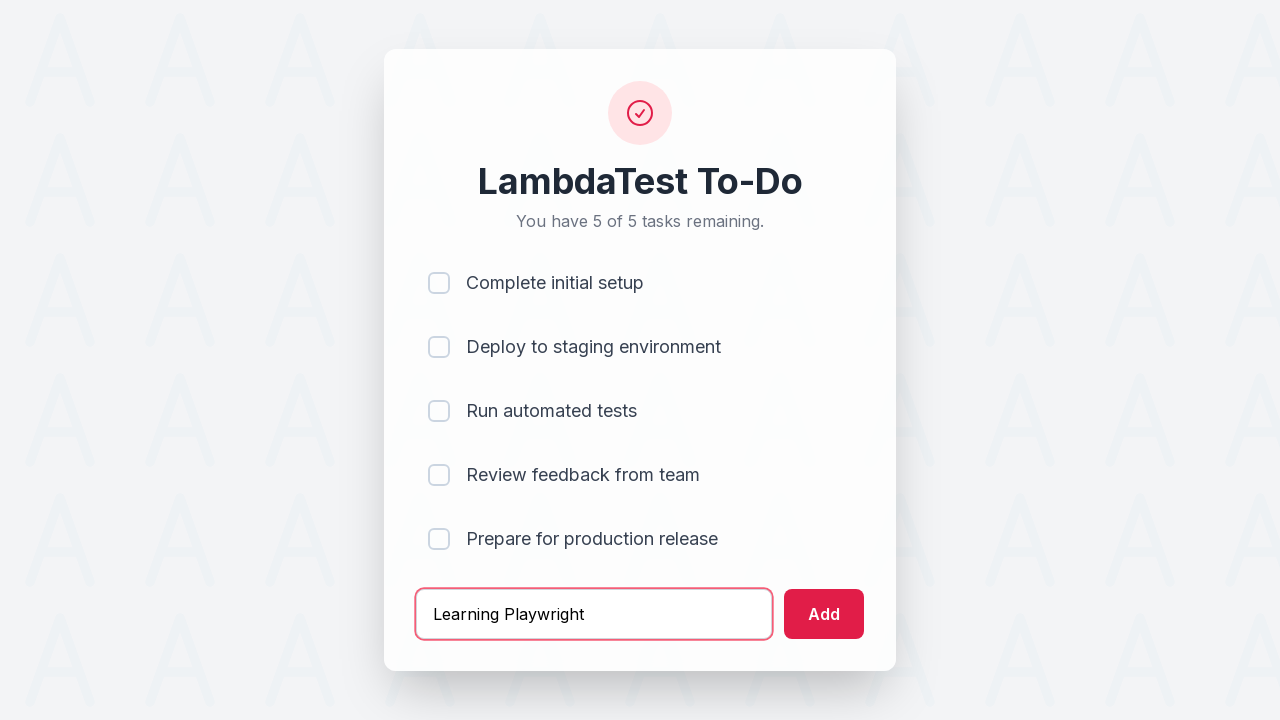

Pressed Enter to submit the todo item on #sampletodotext
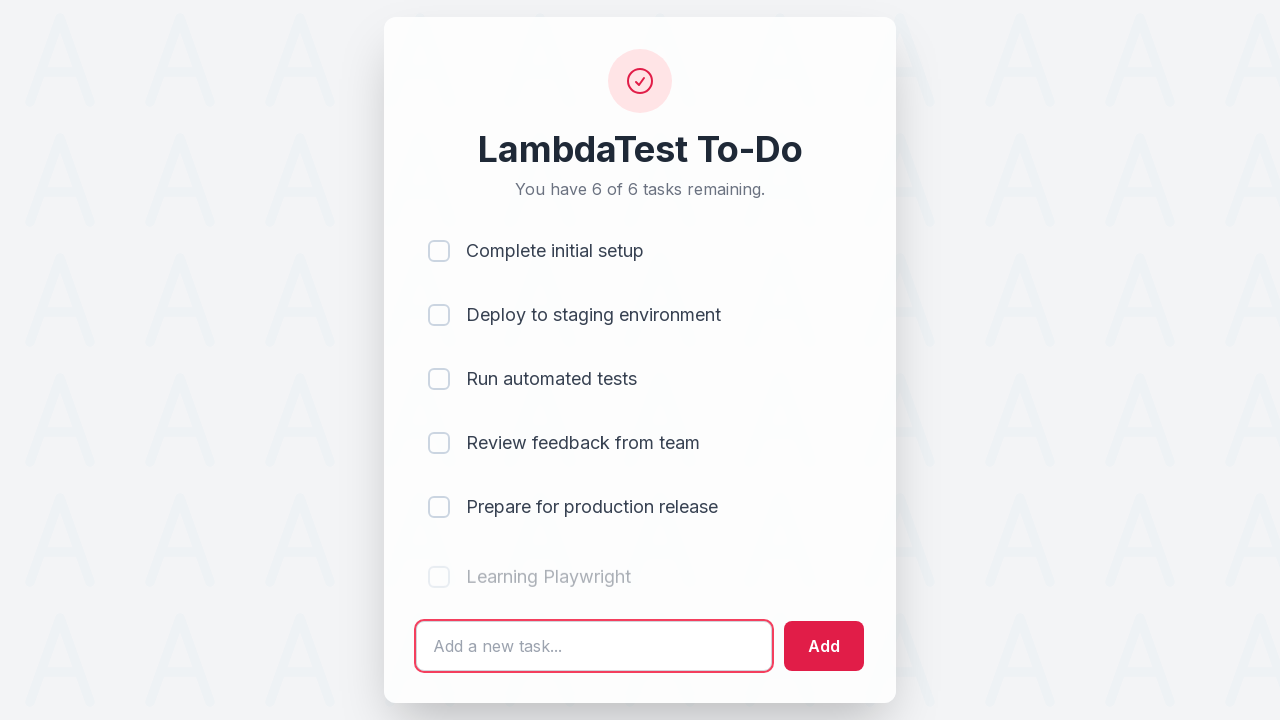

Verified the new todo item appeared in the list
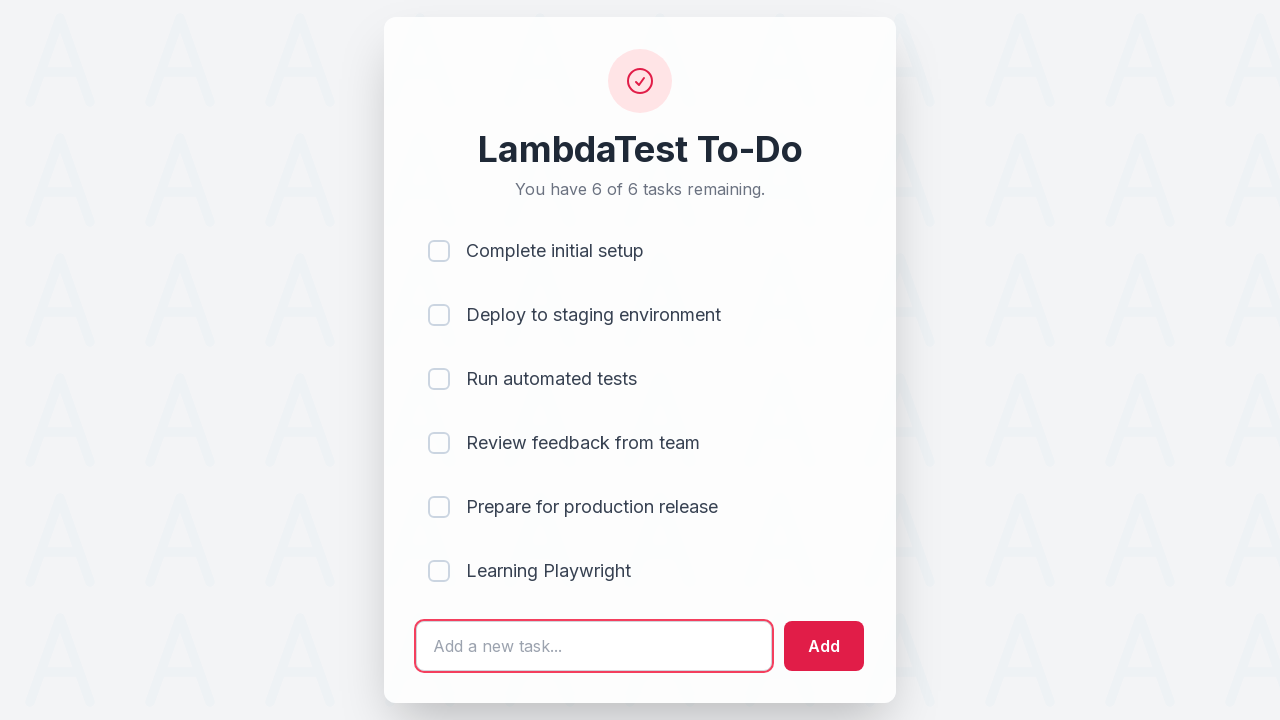

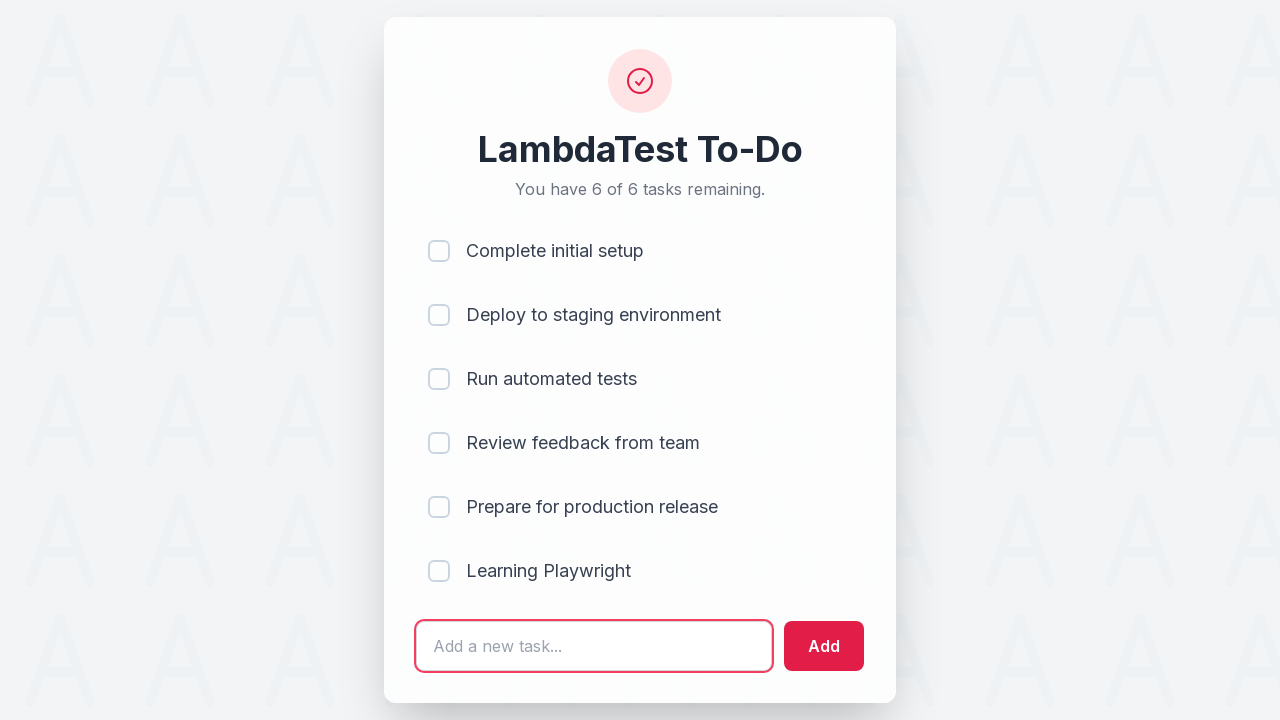